Tests drag and drop functionality by dragging an element to specific coordinates using offset values

Starting URL: https://jqueryui.com/droppable/

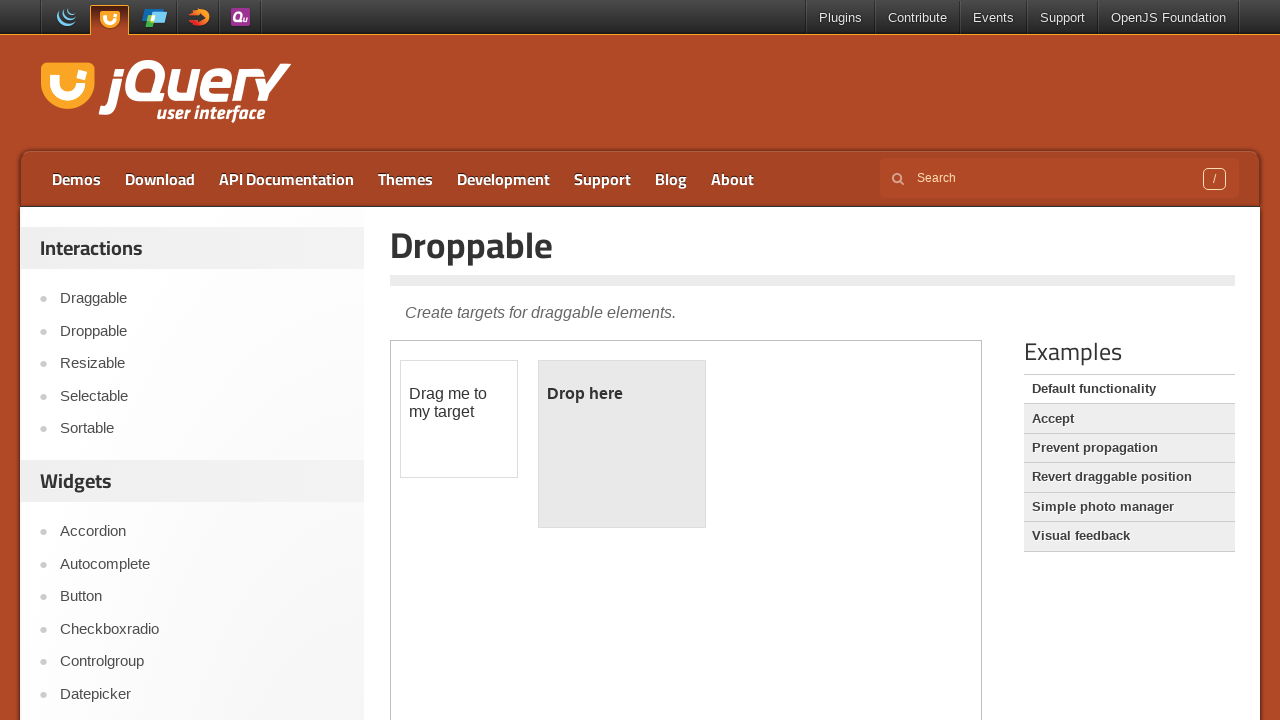

Located the iframe containing draggable elements
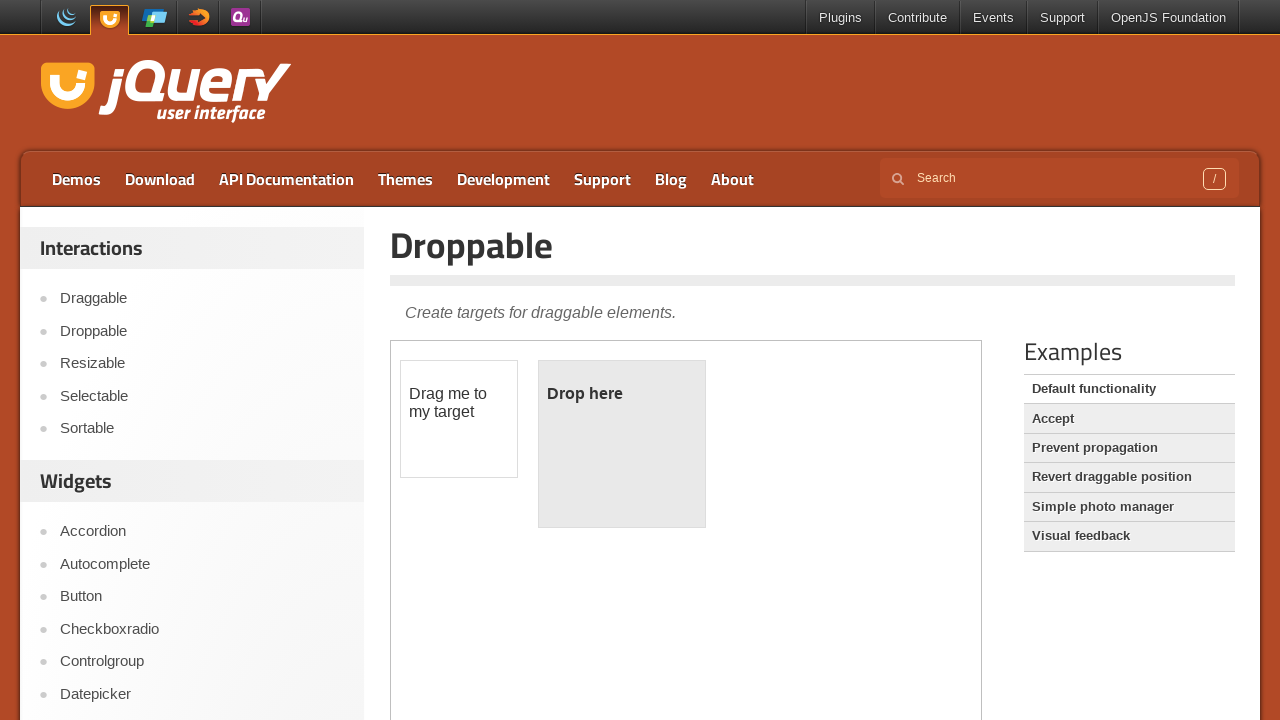

Located the draggable element with id 'draggable'
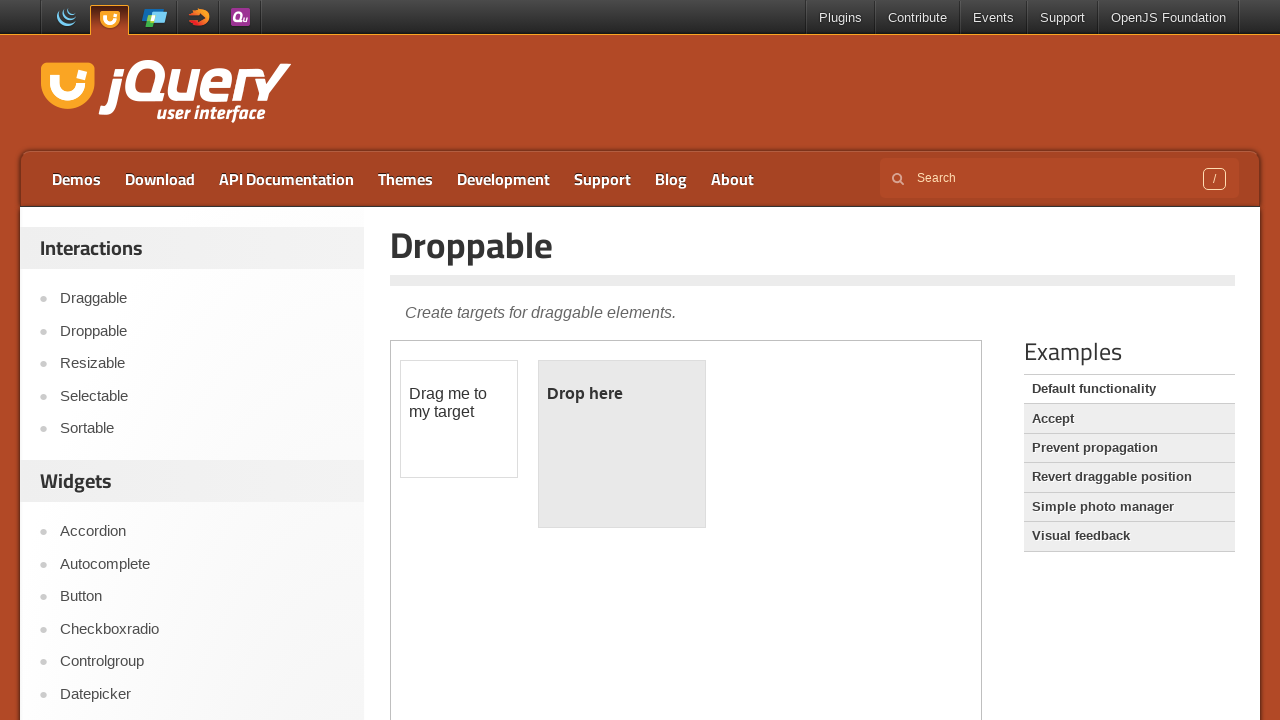

Retrieved bounding box of the draggable element
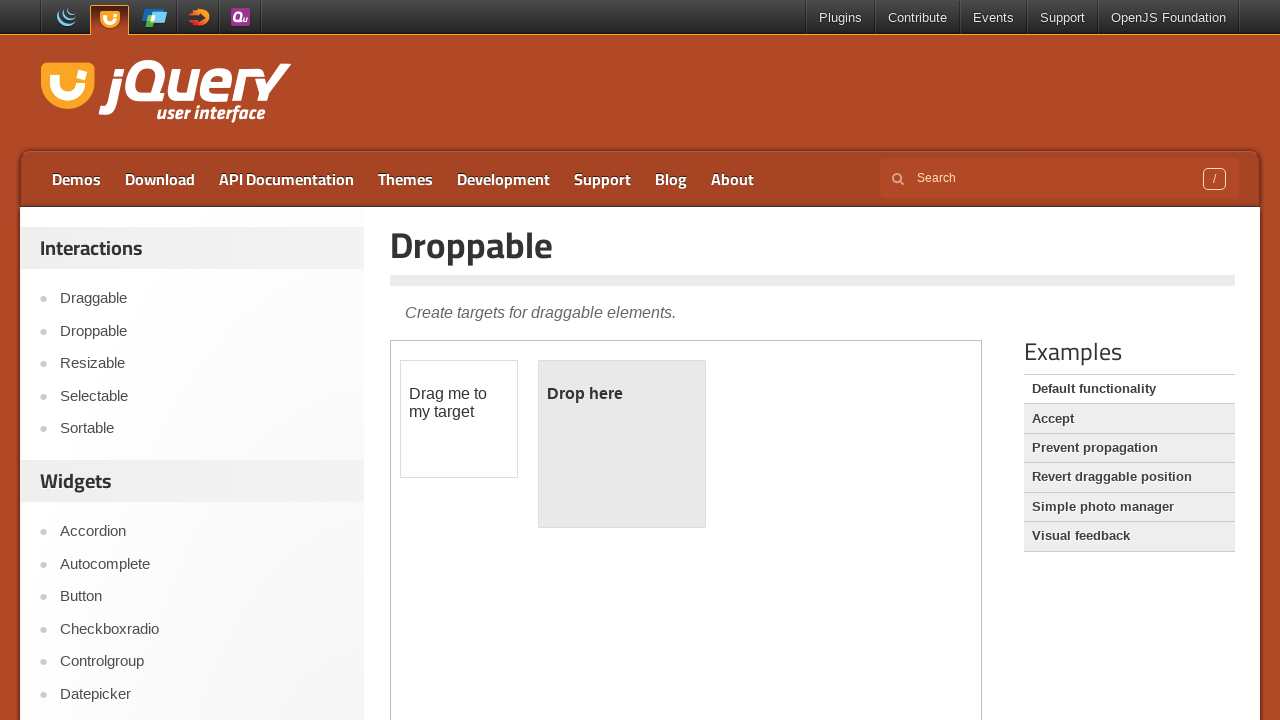

Hovered over the draggable element at (459, 419) on iframe >> nth=0 >> internal:control=enter-frame >> #draggable
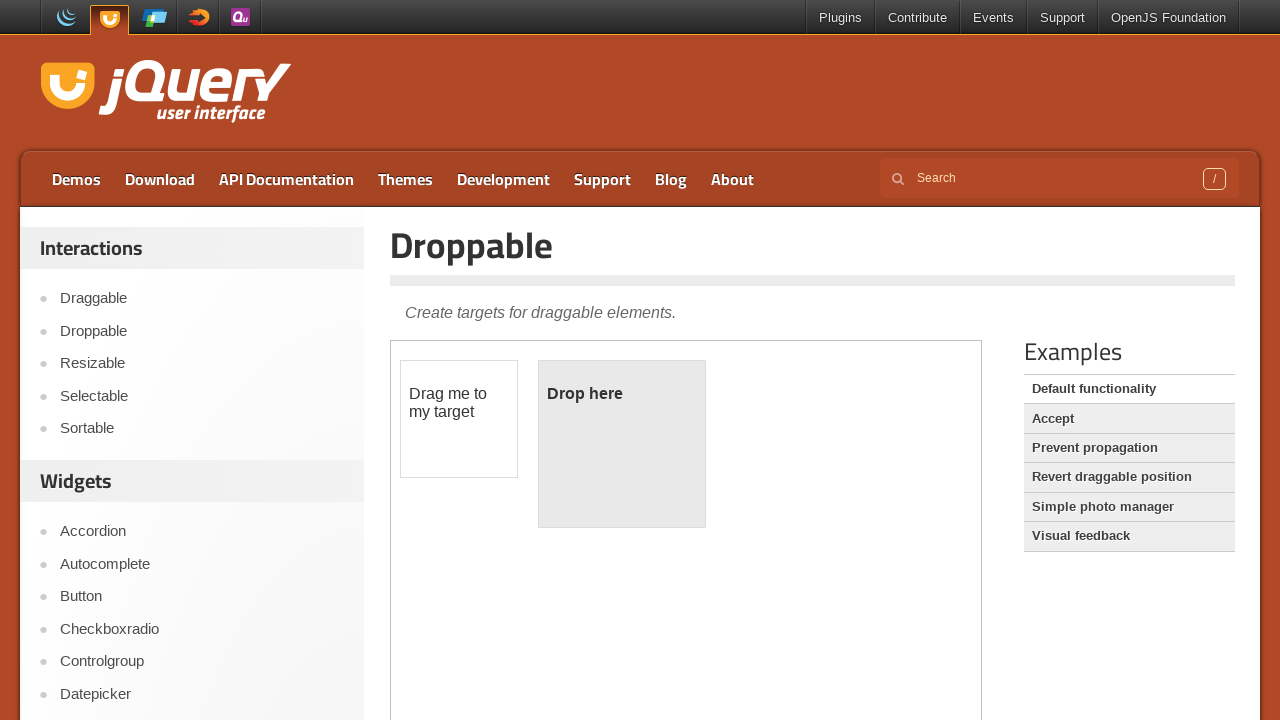

Pressed mouse button down to start drag at (459, 419)
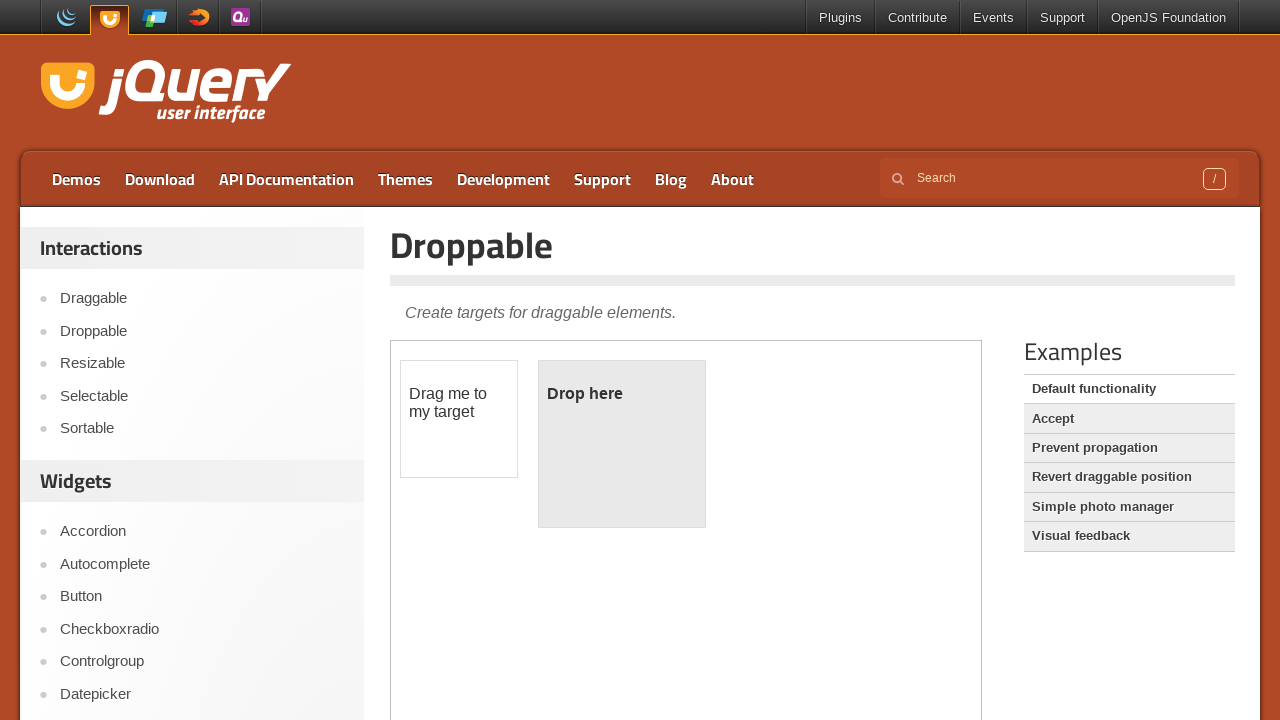

Moved mouse to drop target coordinates (offset +166, +106) at (566, 466)
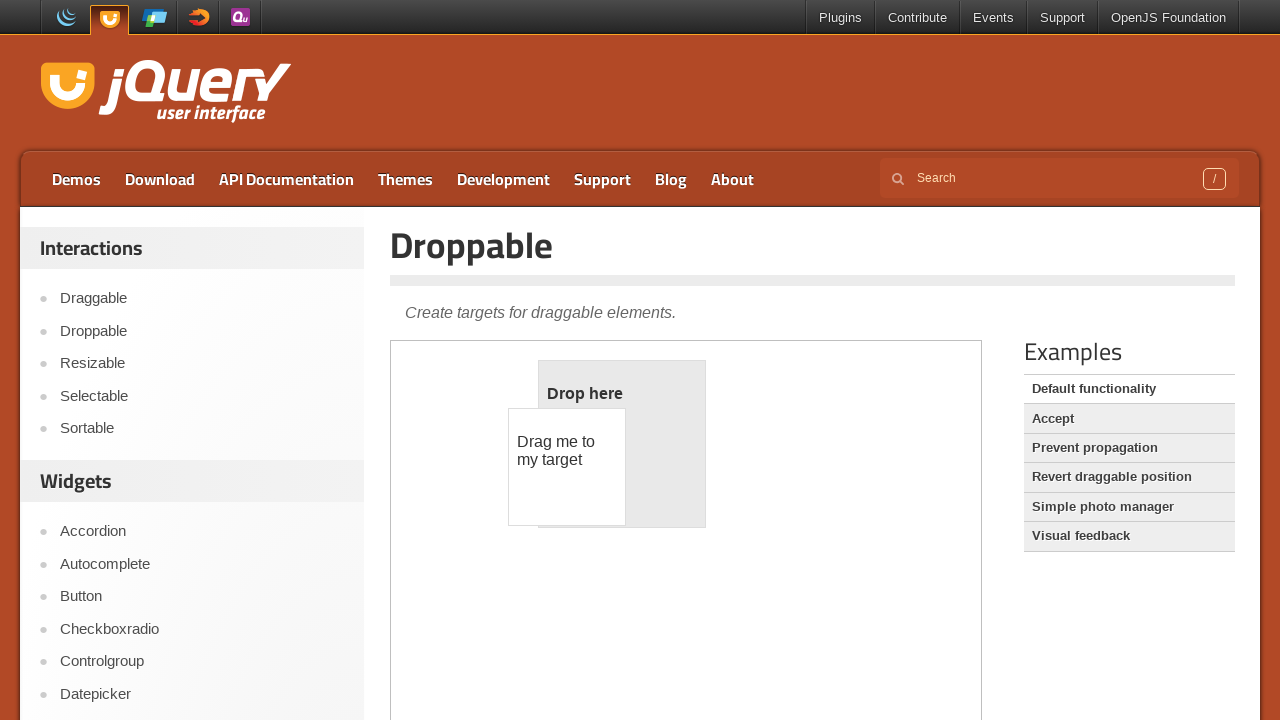

Released mouse button to complete drag and drop operation at (566, 466)
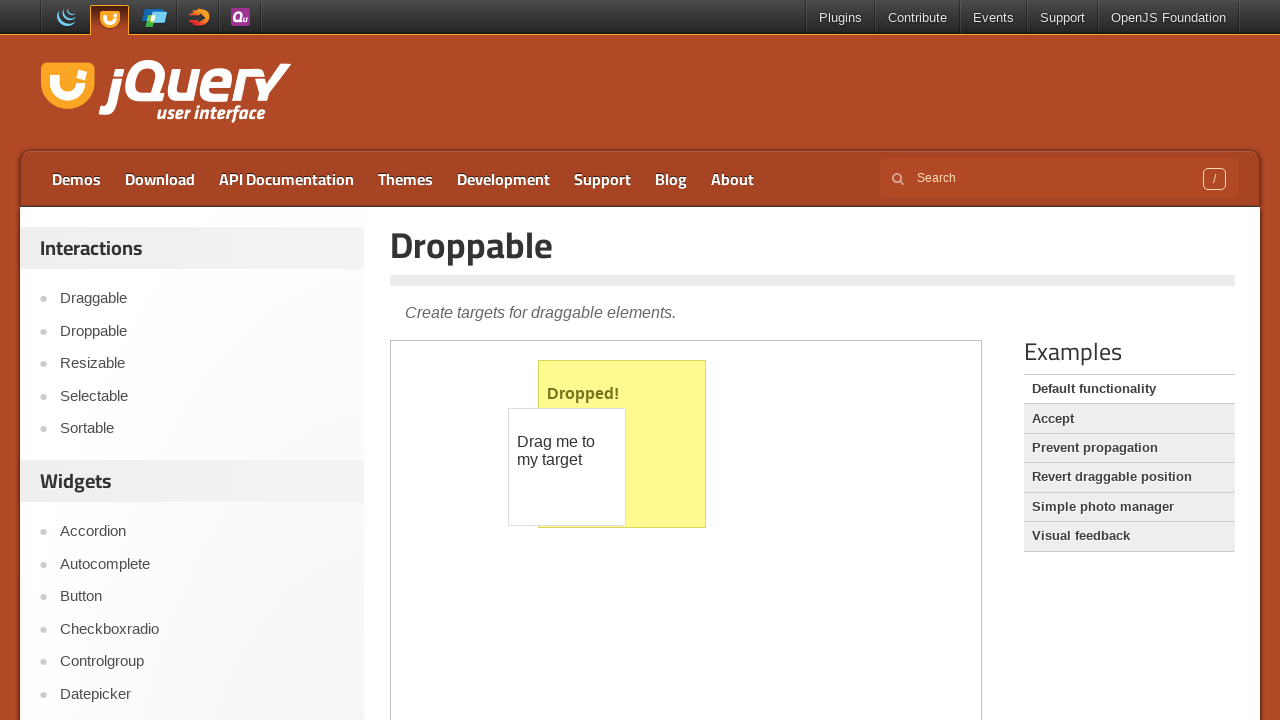

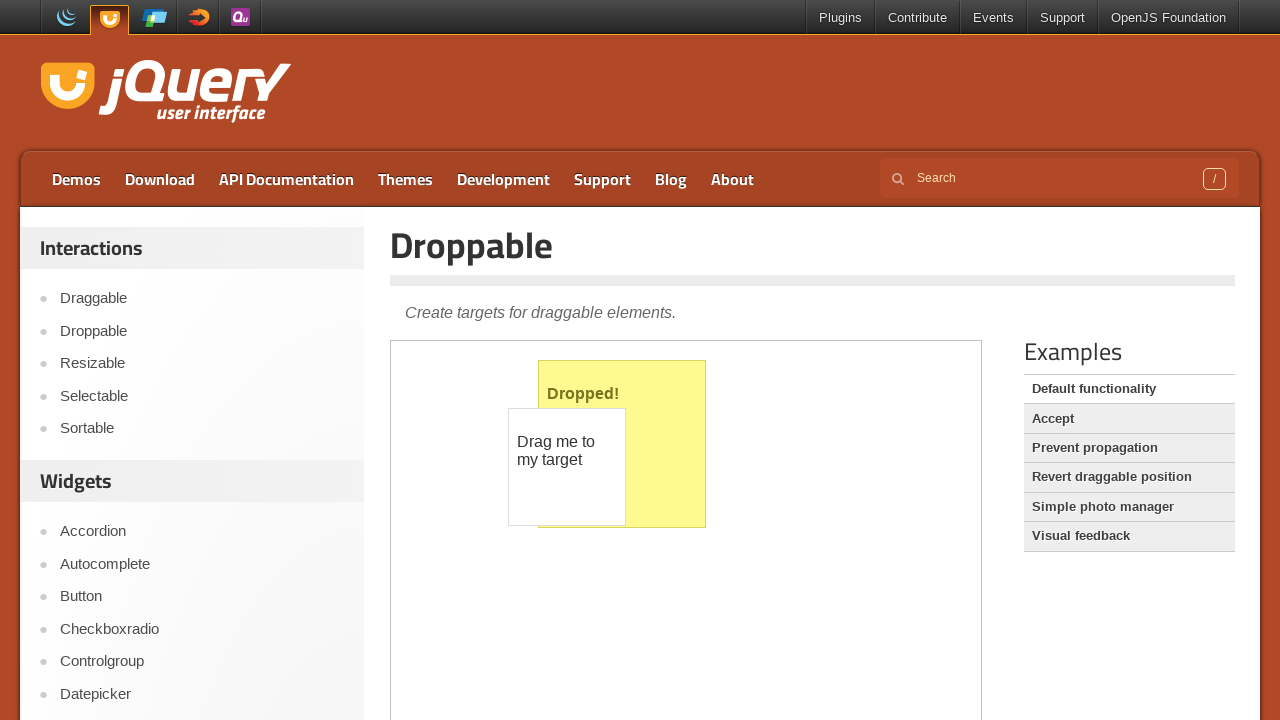